Tests unsuccessful login by entering incorrect credentials and verifying the error message

Starting URL: https://training-support.net/webelements/login-form/

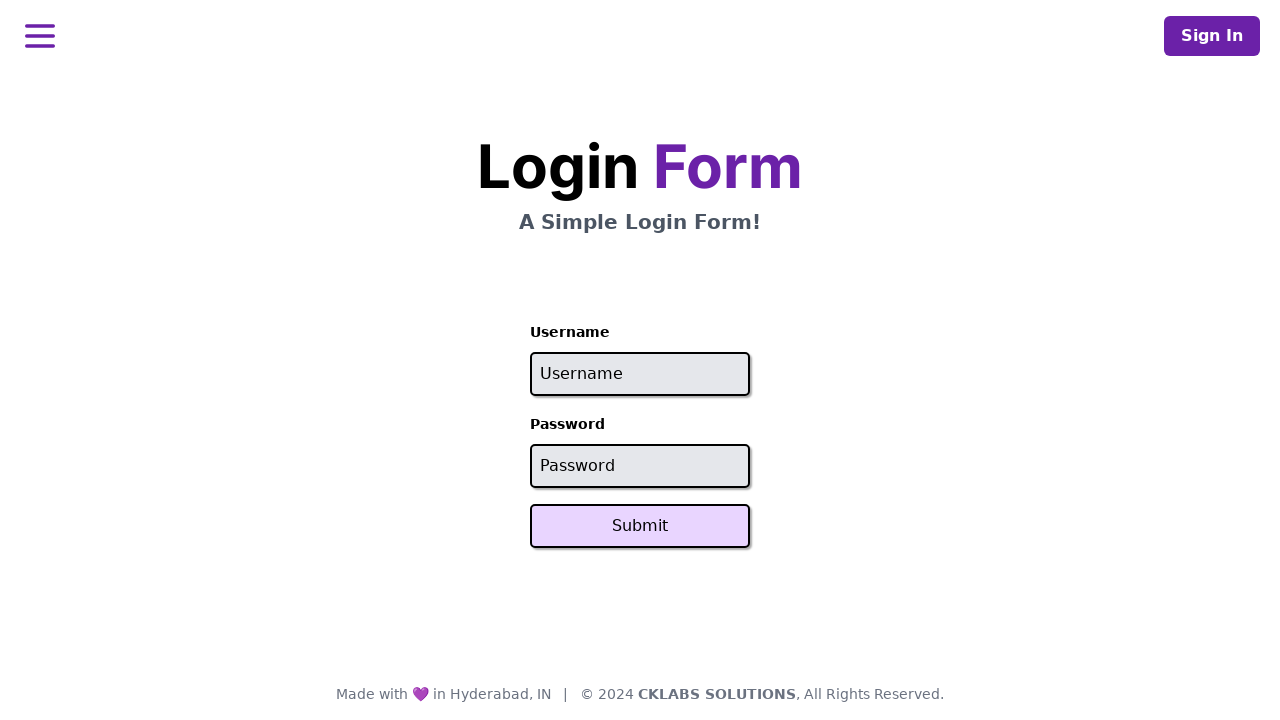

Filled username field with 'admin1' on #username
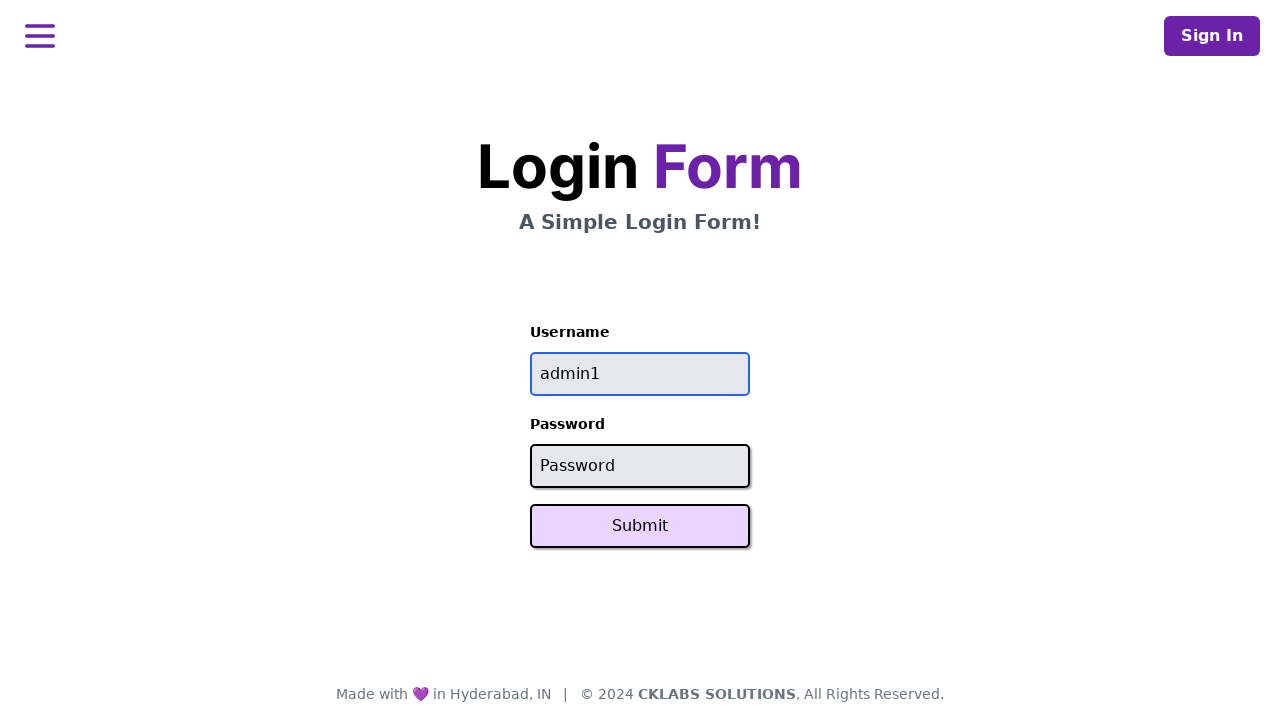

Filled password field with 'wrongPassword' on #password
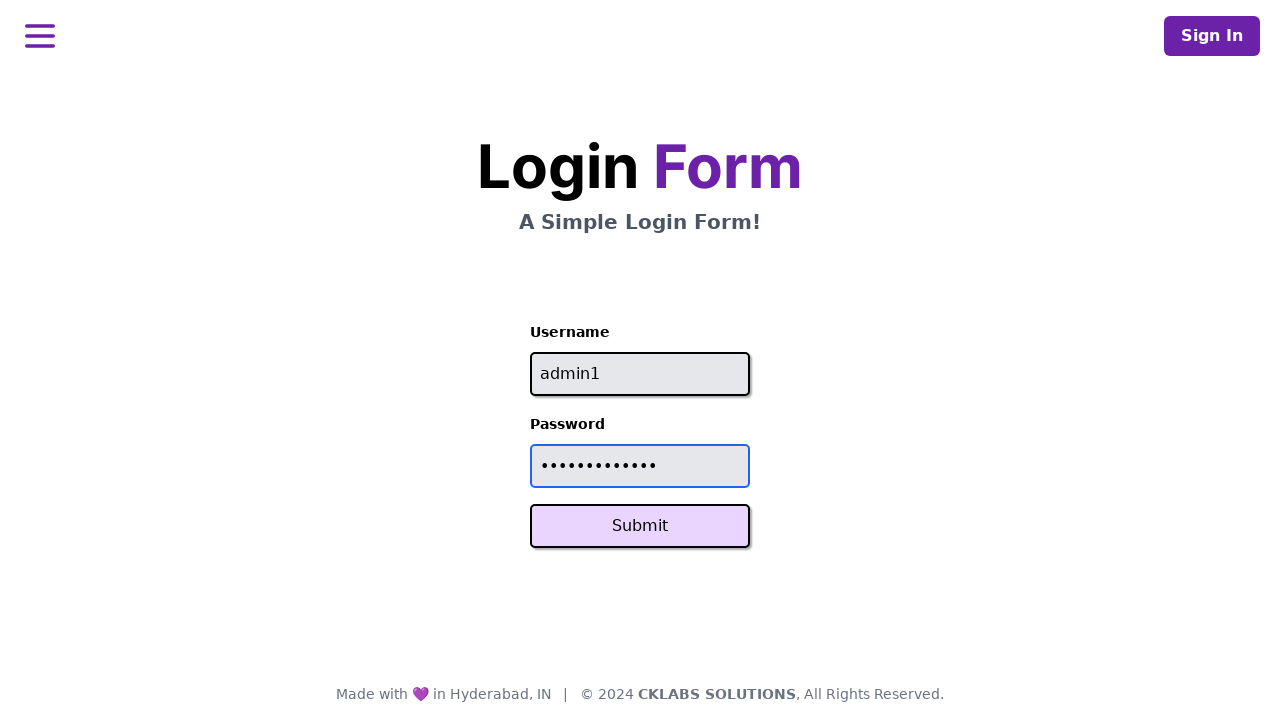

Clicked Submit button at (640, 526) on button:has-text('Submit')
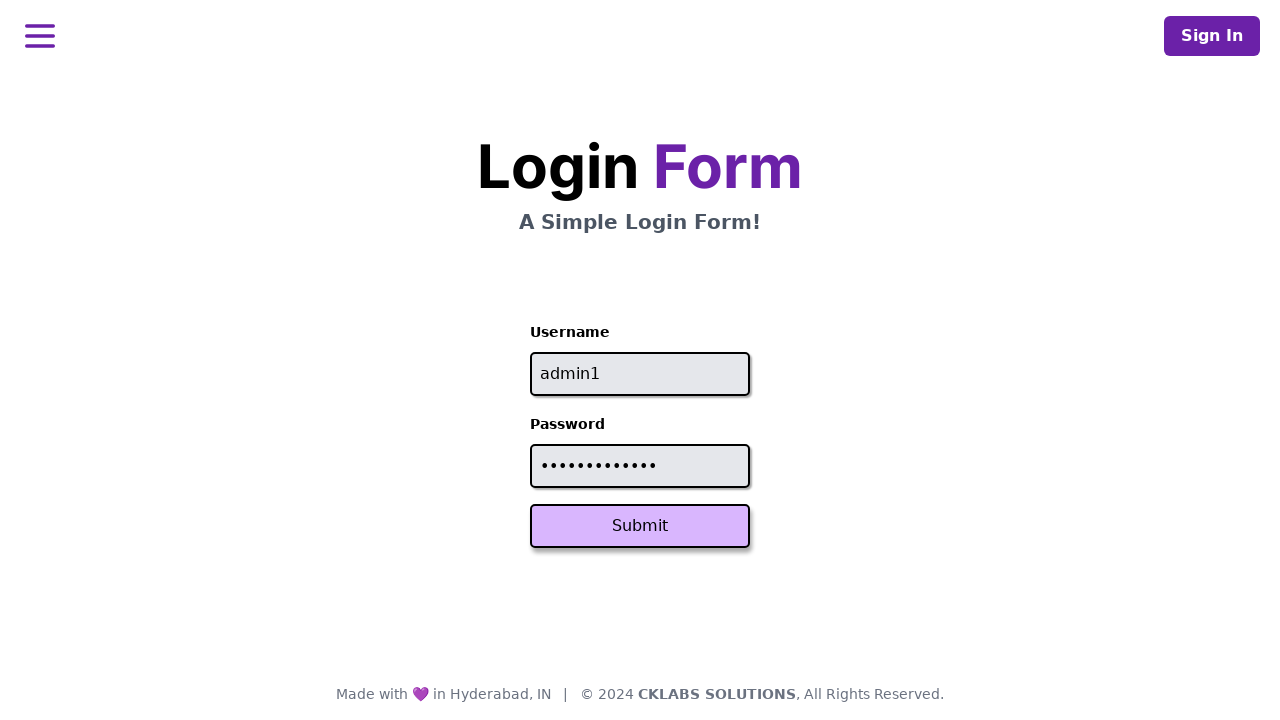

Retrieved error message text content
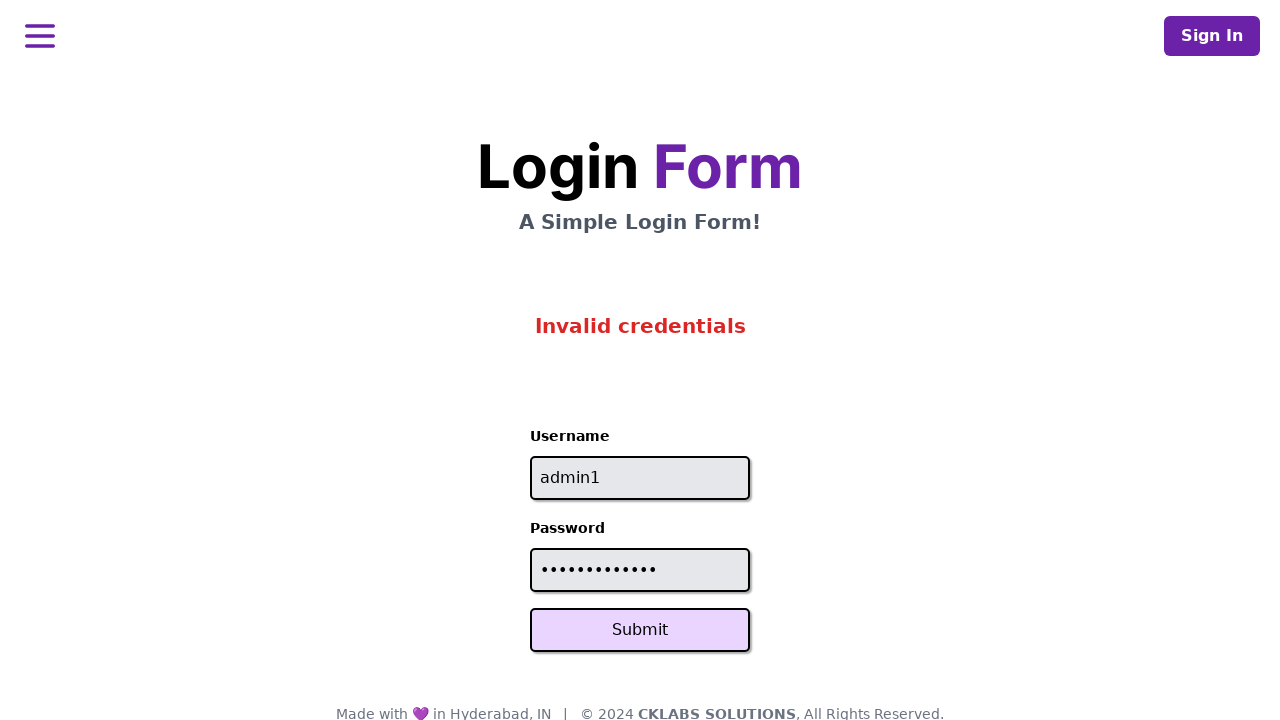

Verified error message displays 'Invalid credentials'
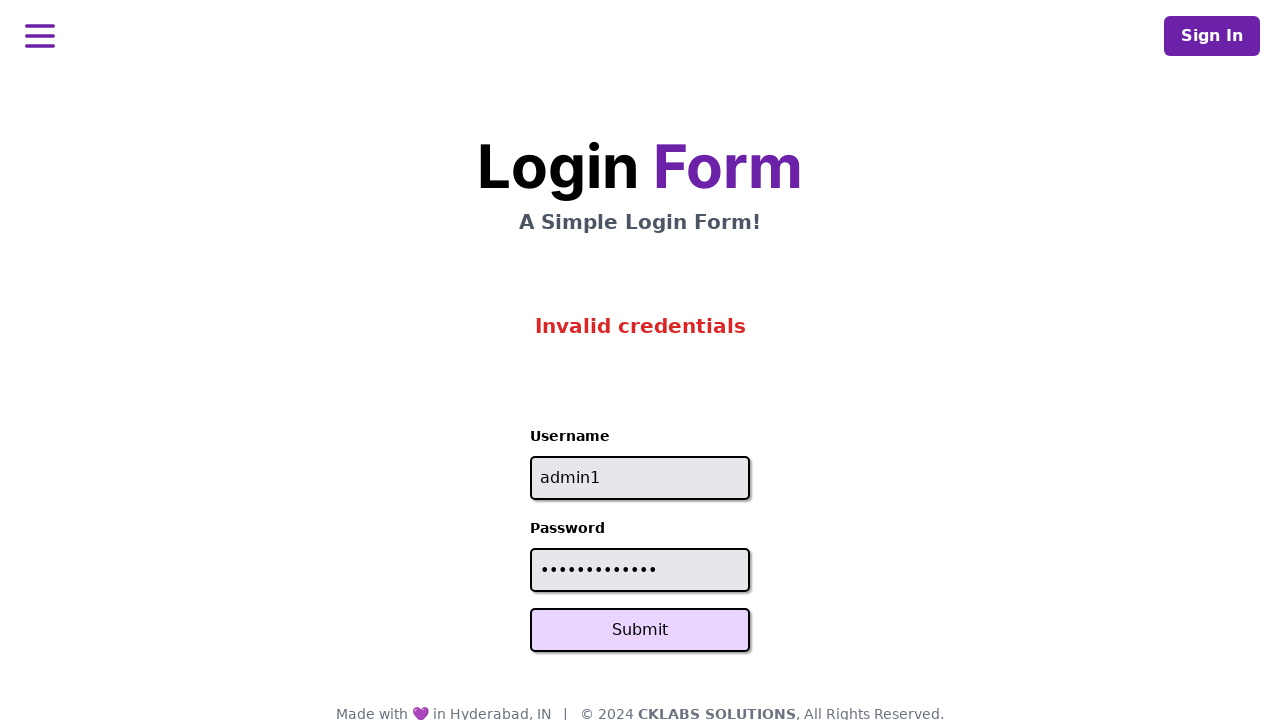

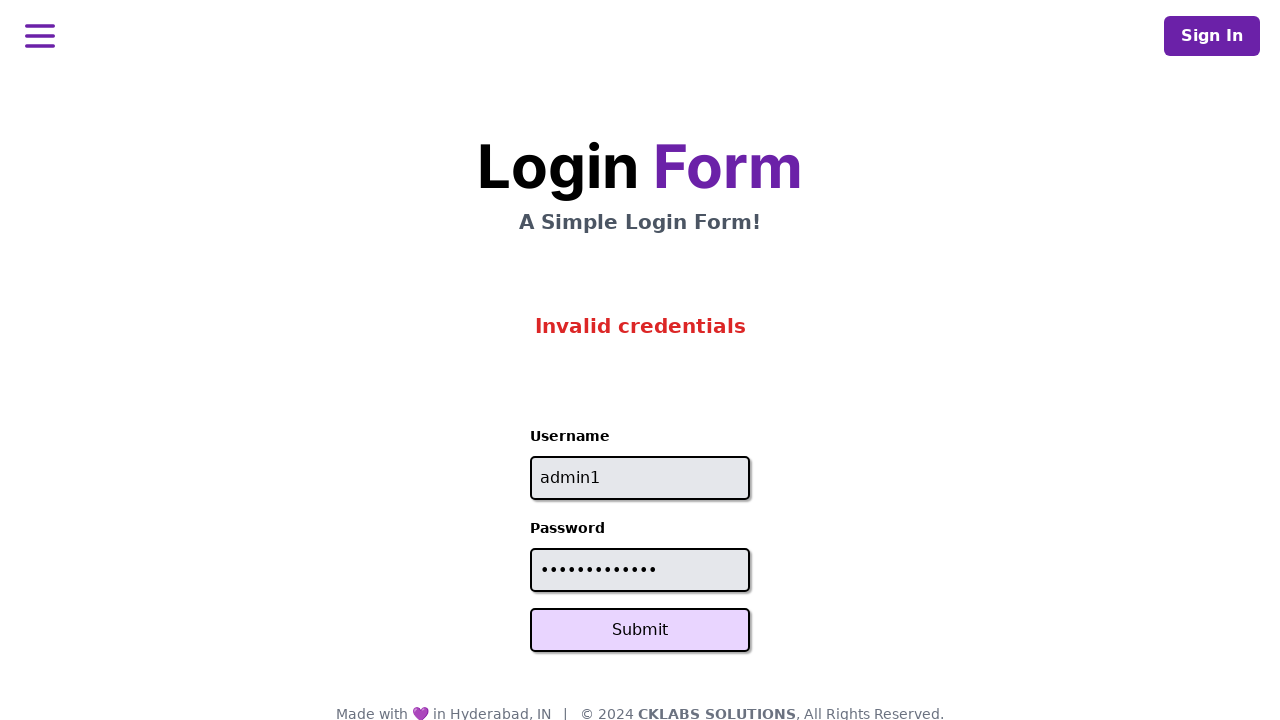